Tests that the clear completed button removes completed items when clicked.

Starting URL: https://demo.playwright.dev/todomvc

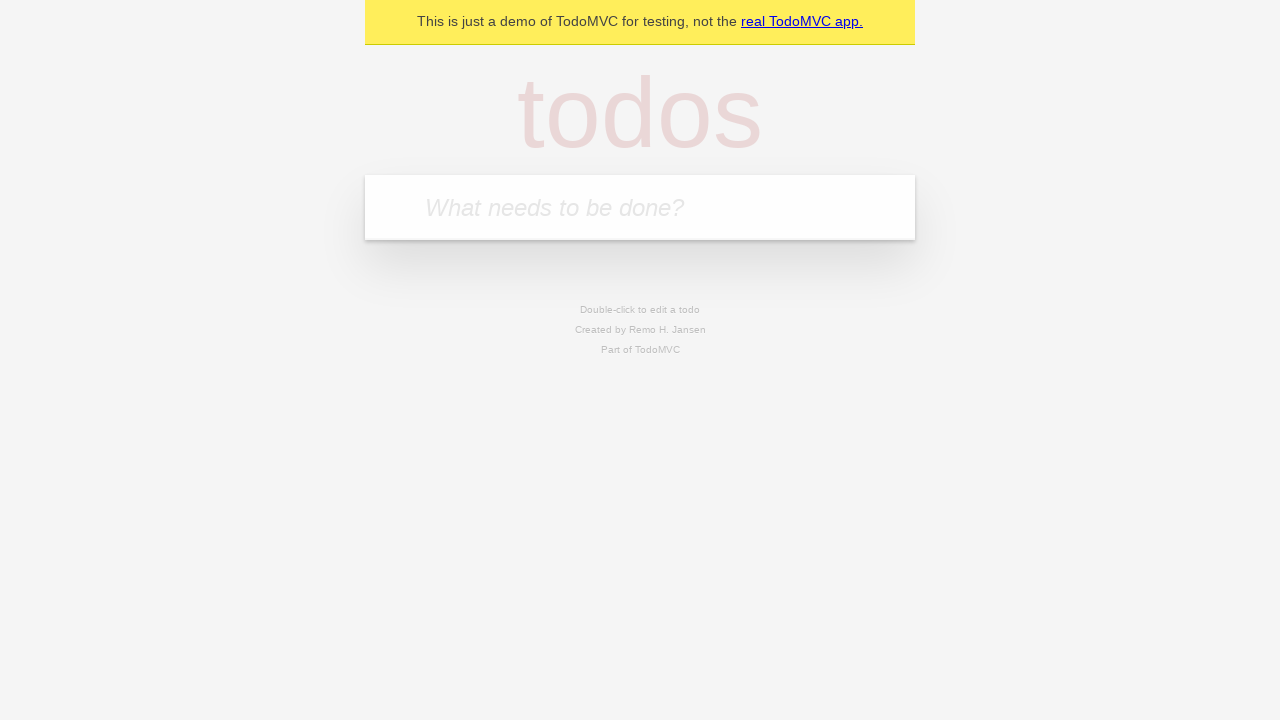

Filled todo input with 'buy some cheese' on internal:attr=[placeholder="What needs to be done?"i]
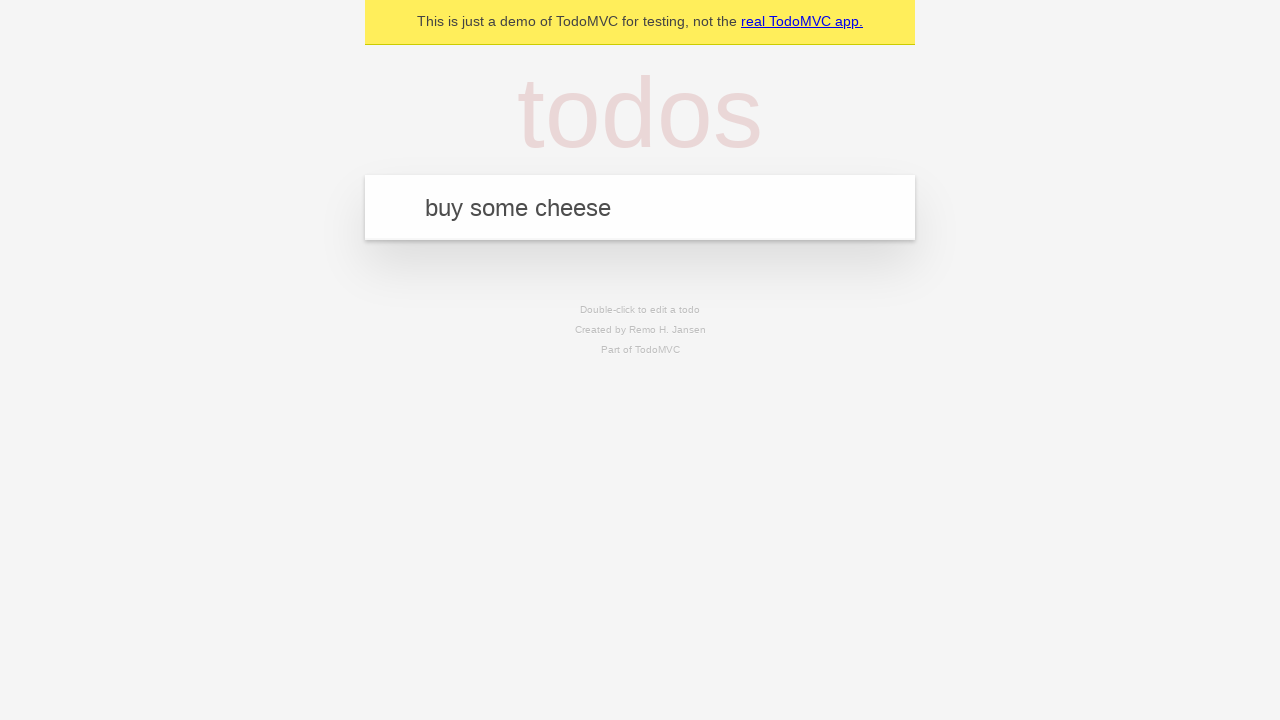

Pressed Enter to add first todo item on internal:attr=[placeholder="What needs to be done?"i]
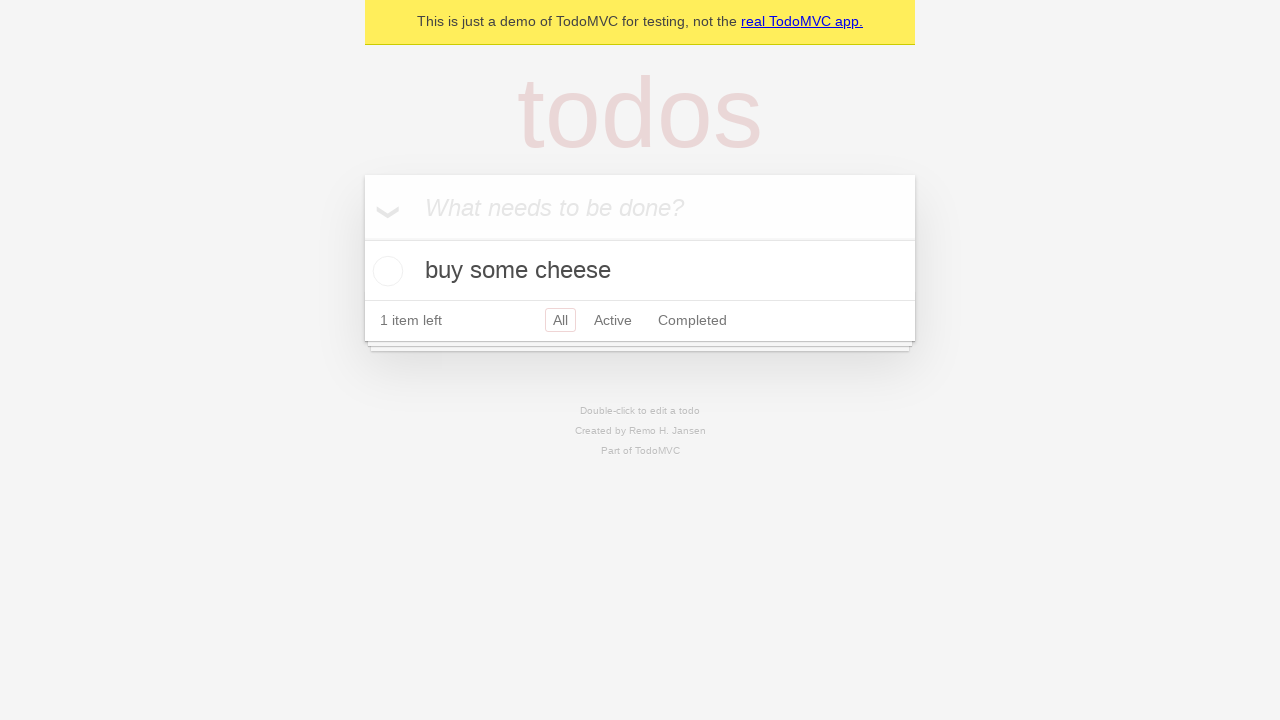

Filled todo input with 'feed the cat' on internal:attr=[placeholder="What needs to be done?"i]
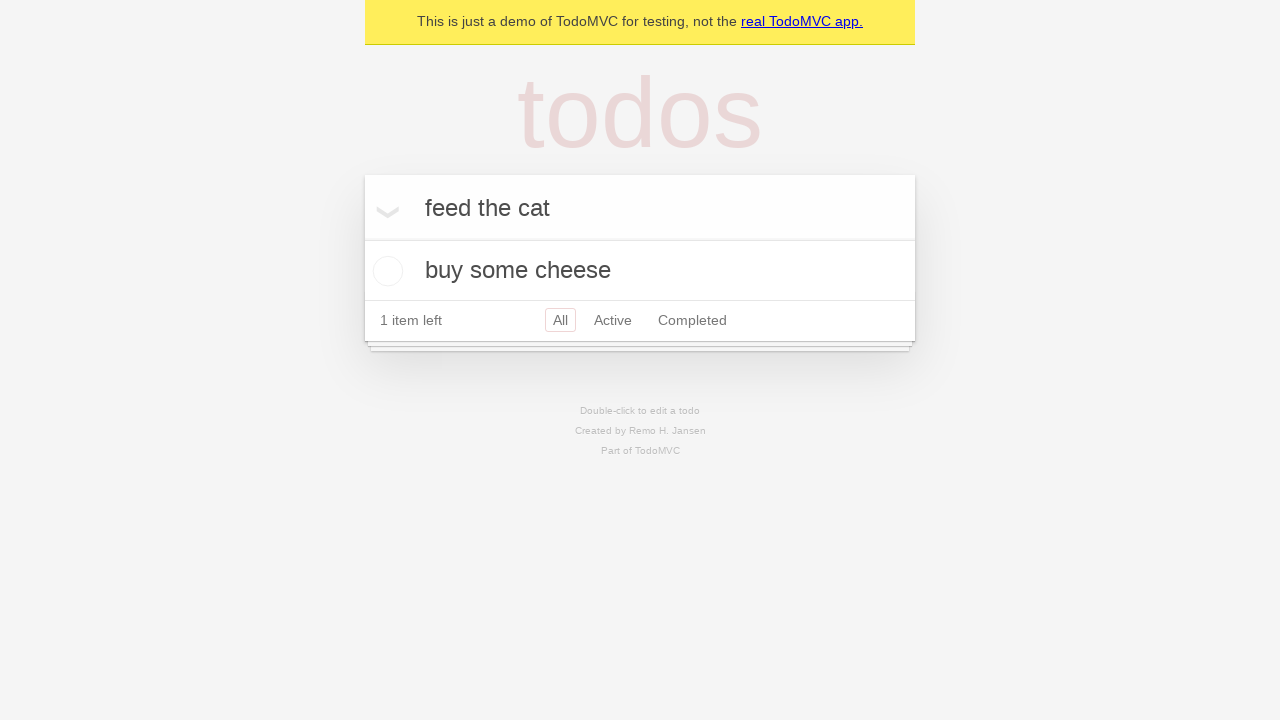

Pressed Enter to add second todo item on internal:attr=[placeholder="What needs to be done?"i]
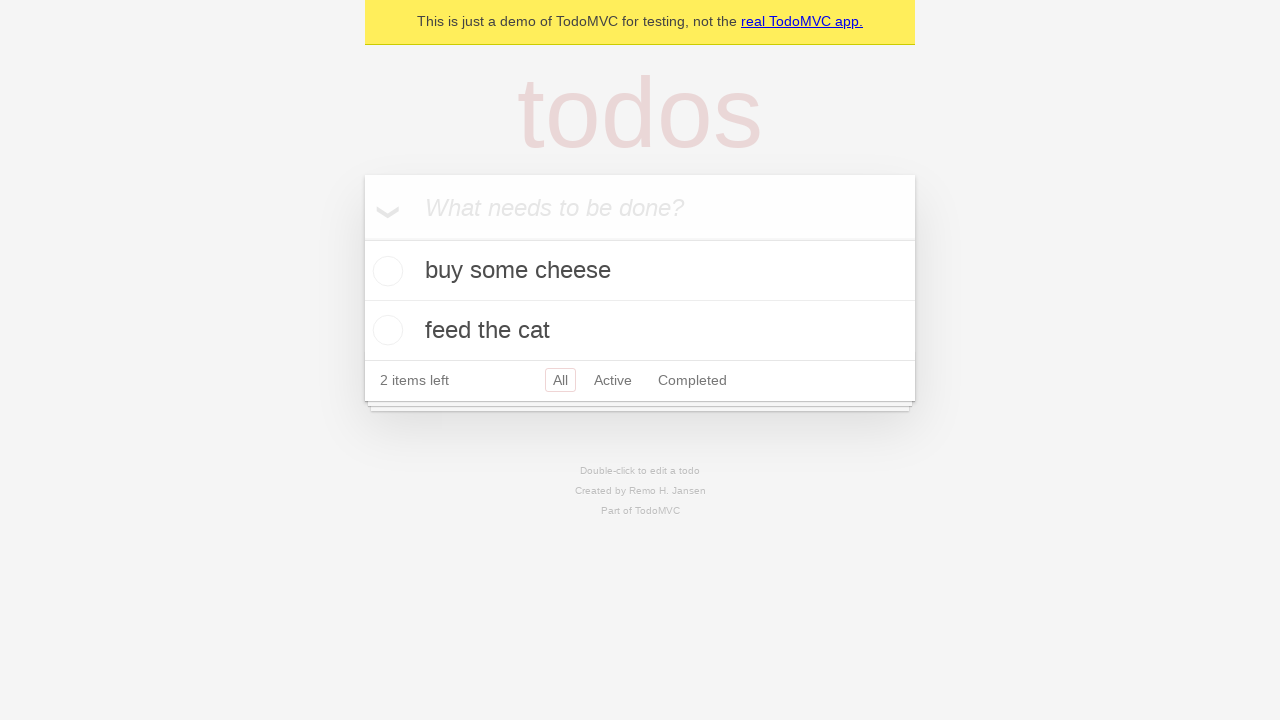

Filled todo input with 'book a doctors appointment' on internal:attr=[placeholder="What needs to be done?"i]
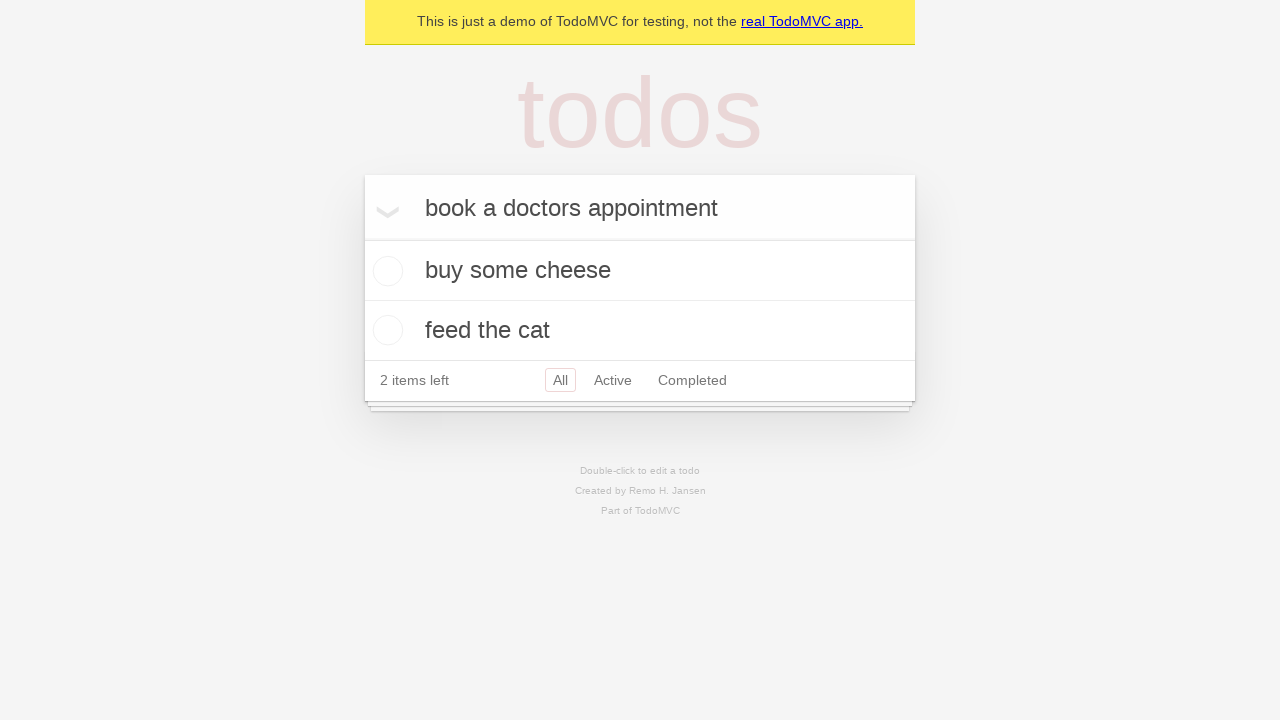

Pressed Enter to add third todo item on internal:attr=[placeholder="What needs to be done?"i]
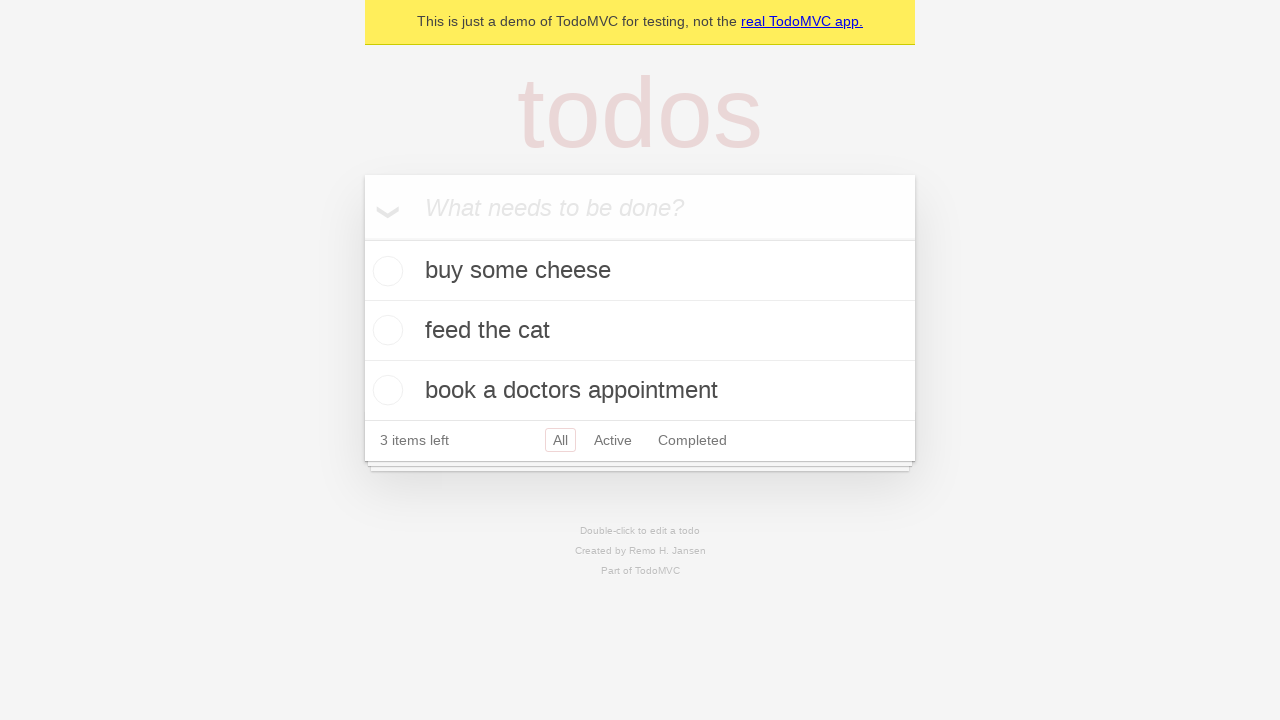

Checked the second todo item checkbox at (385, 330) on internal:testid=[data-testid="todo-item"s] >> nth=1 >> internal:role=checkbox
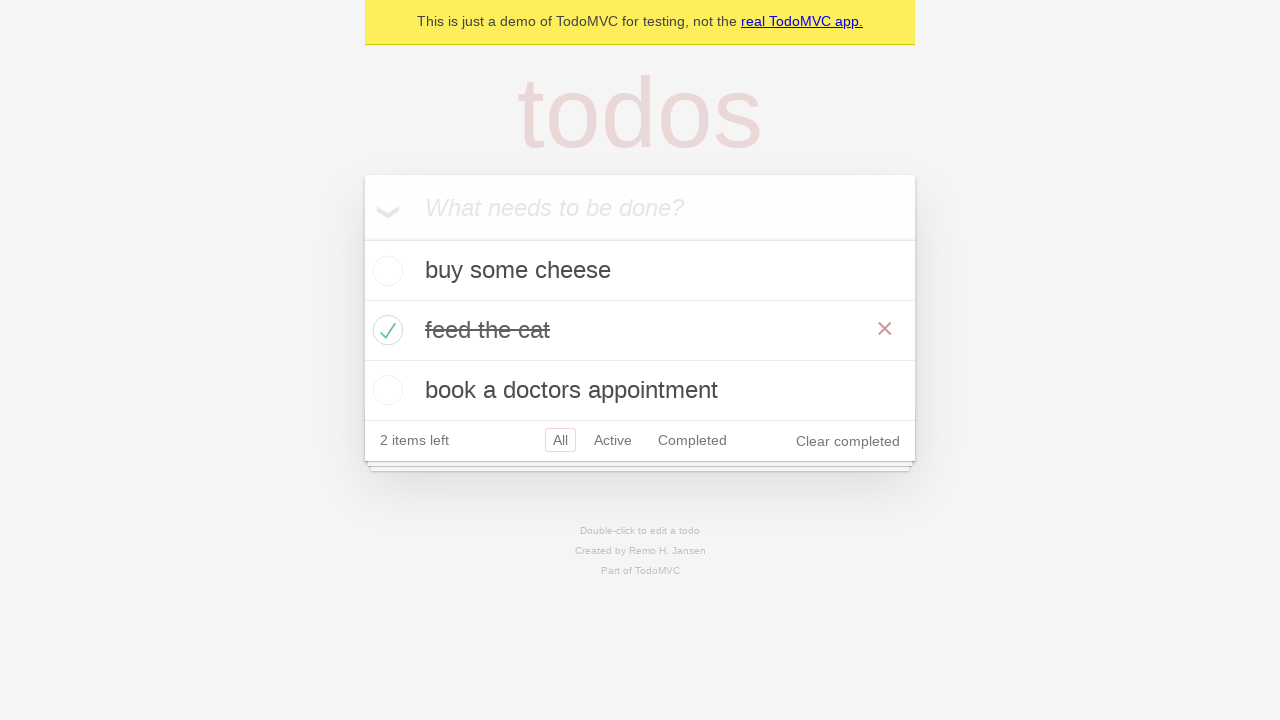

Clicked the clear completed button to remove completed items at (848, 441) on .clear-completed
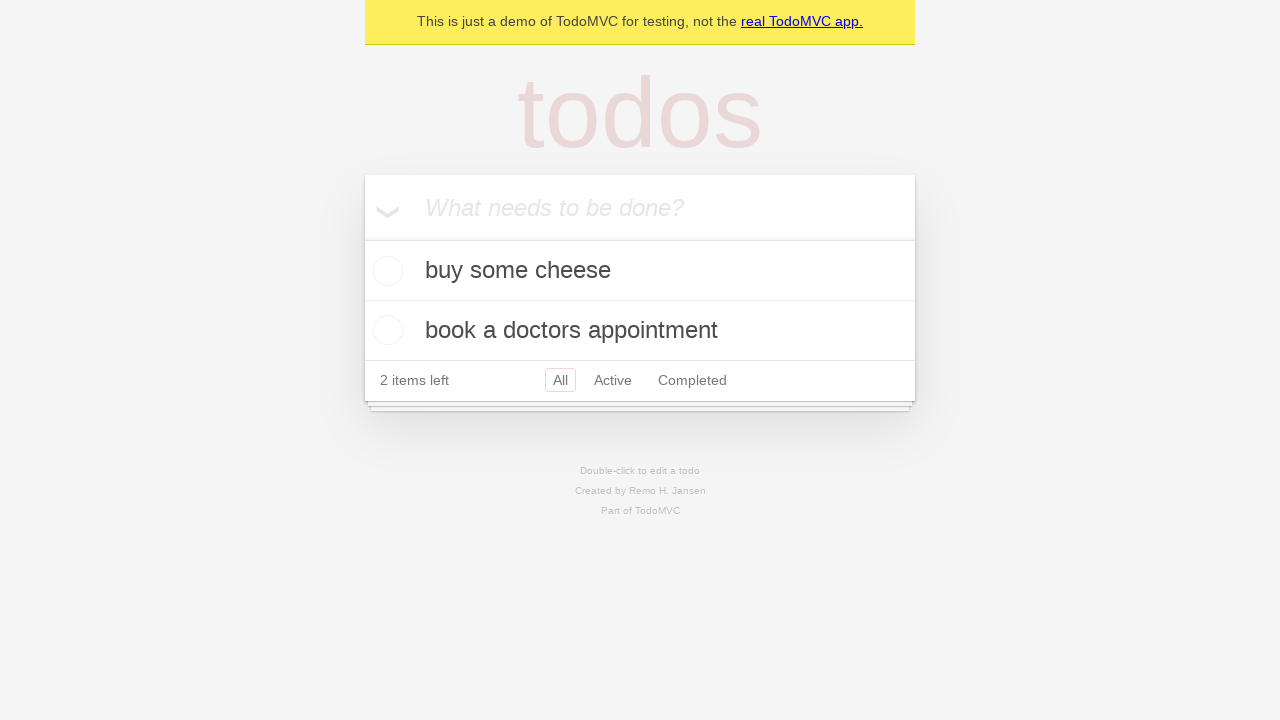

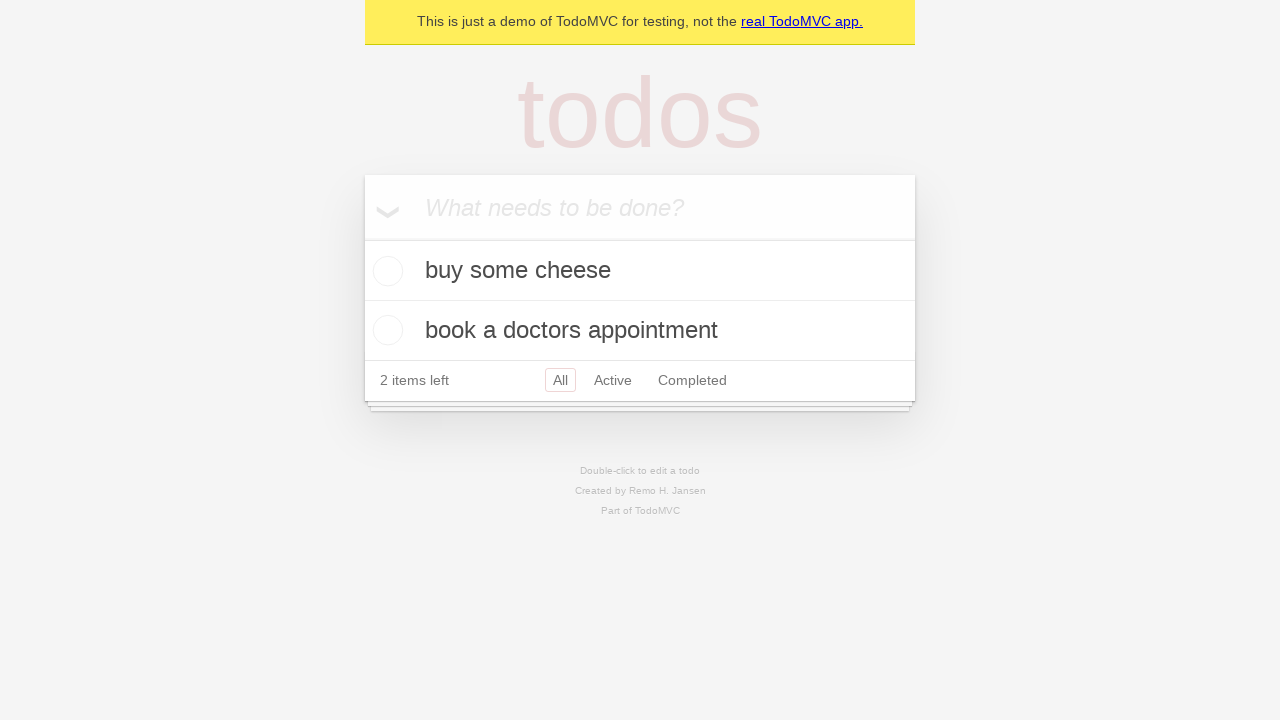